Tests text input functionality by typing text into an input field, verifying the value, then clearing it and verifying it's empty

Starting URL: https://bonigarcia.dev/selenium-webdriver-java/web-form.html

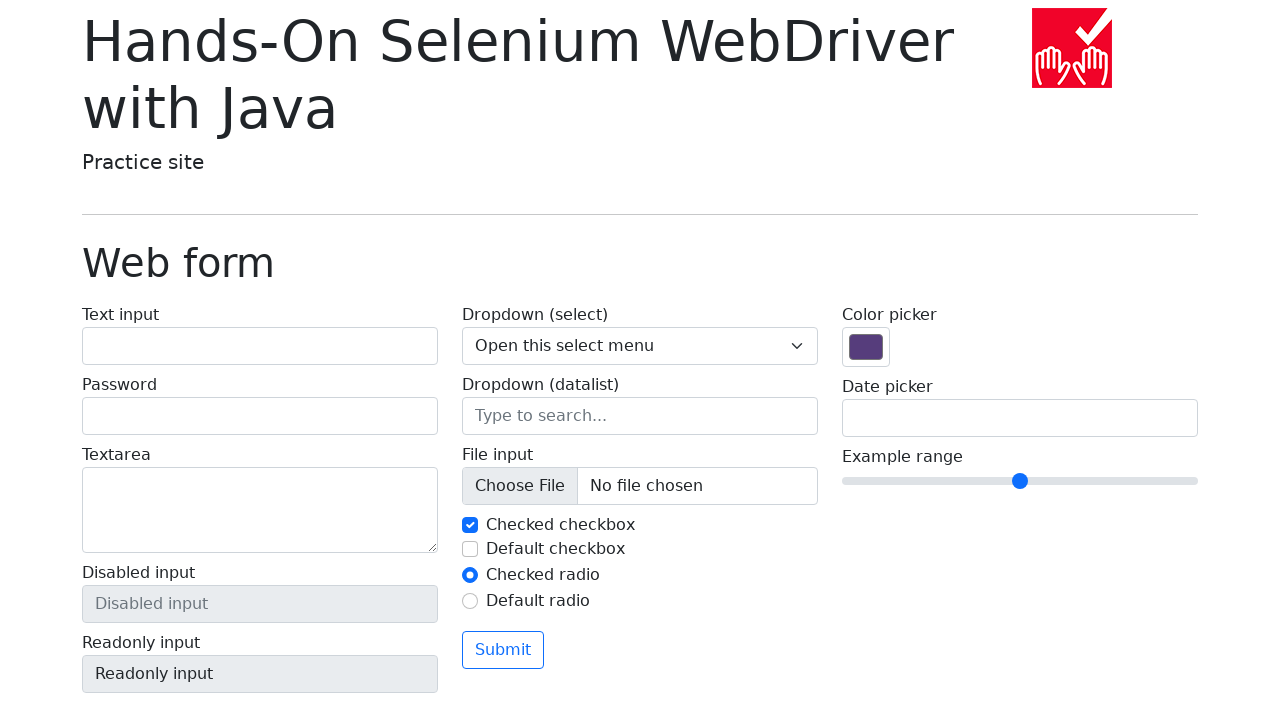

Located text input field with name 'my-text'
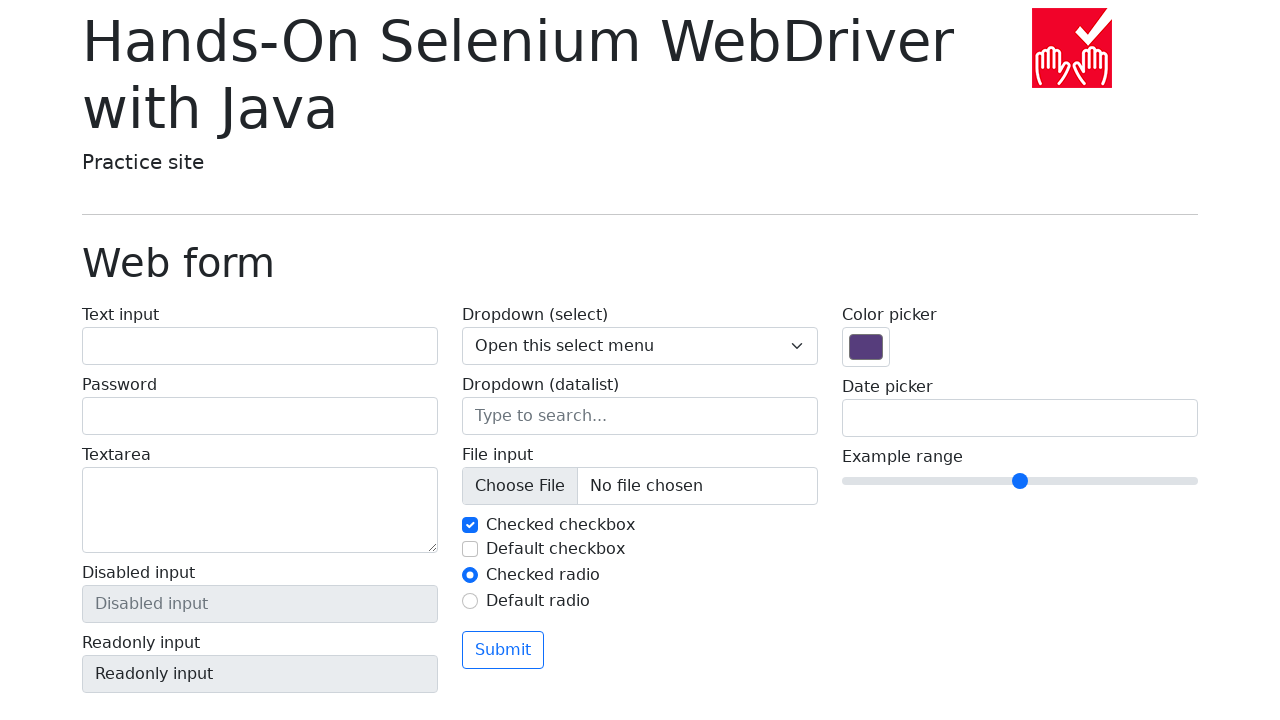

Filled text input field with 'Hello World!' on input[name='my-text']
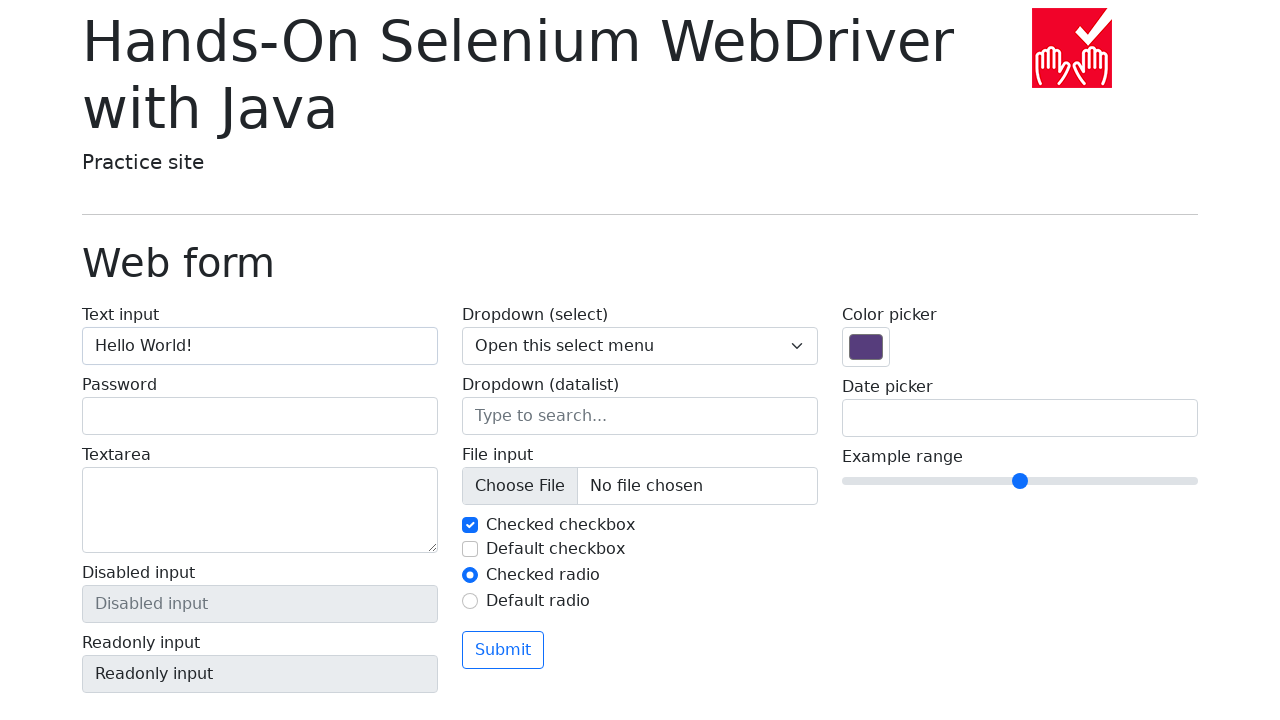

Verified text input field contains 'Hello World!'
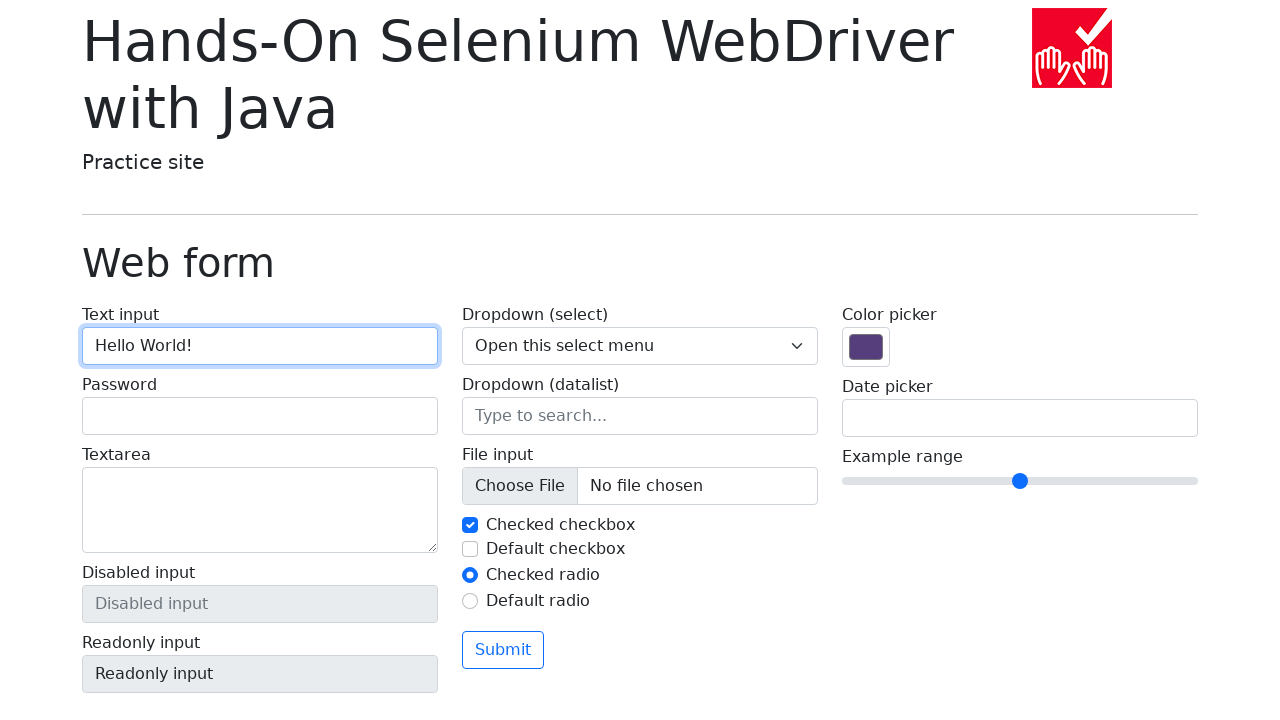

Cleared text input field on input[name='my-text']
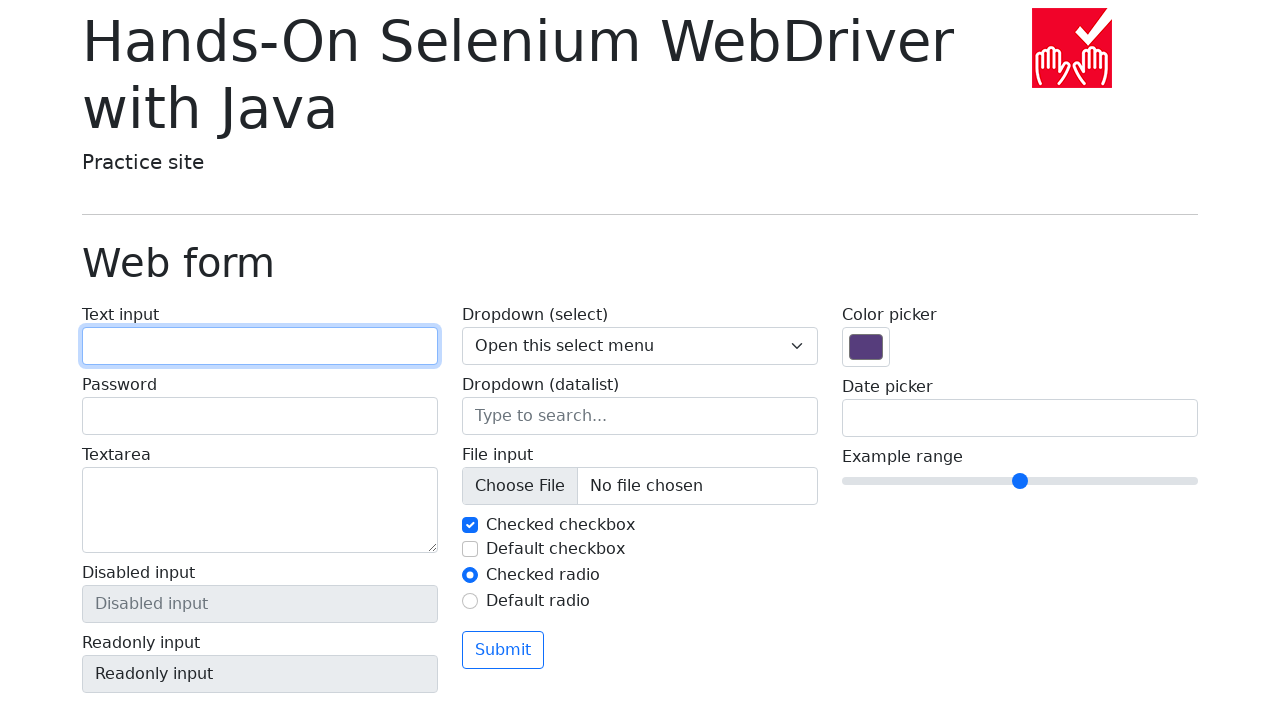

Verified text input field is now empty
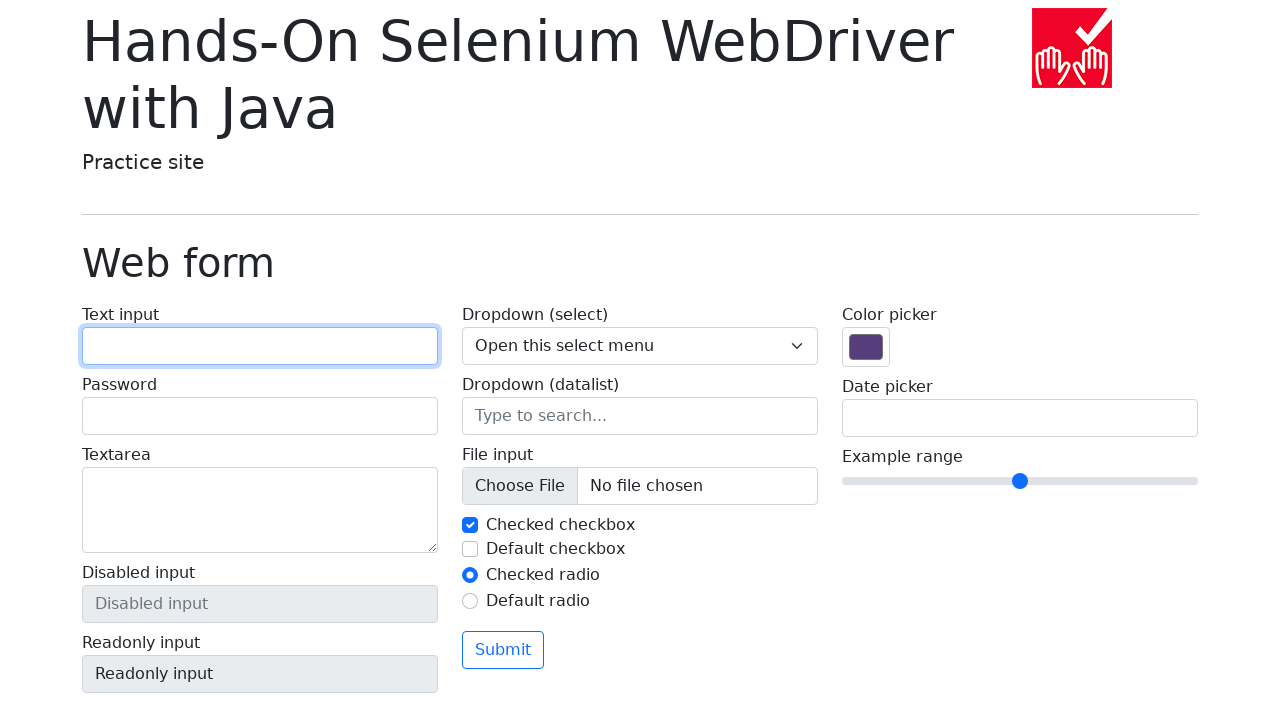

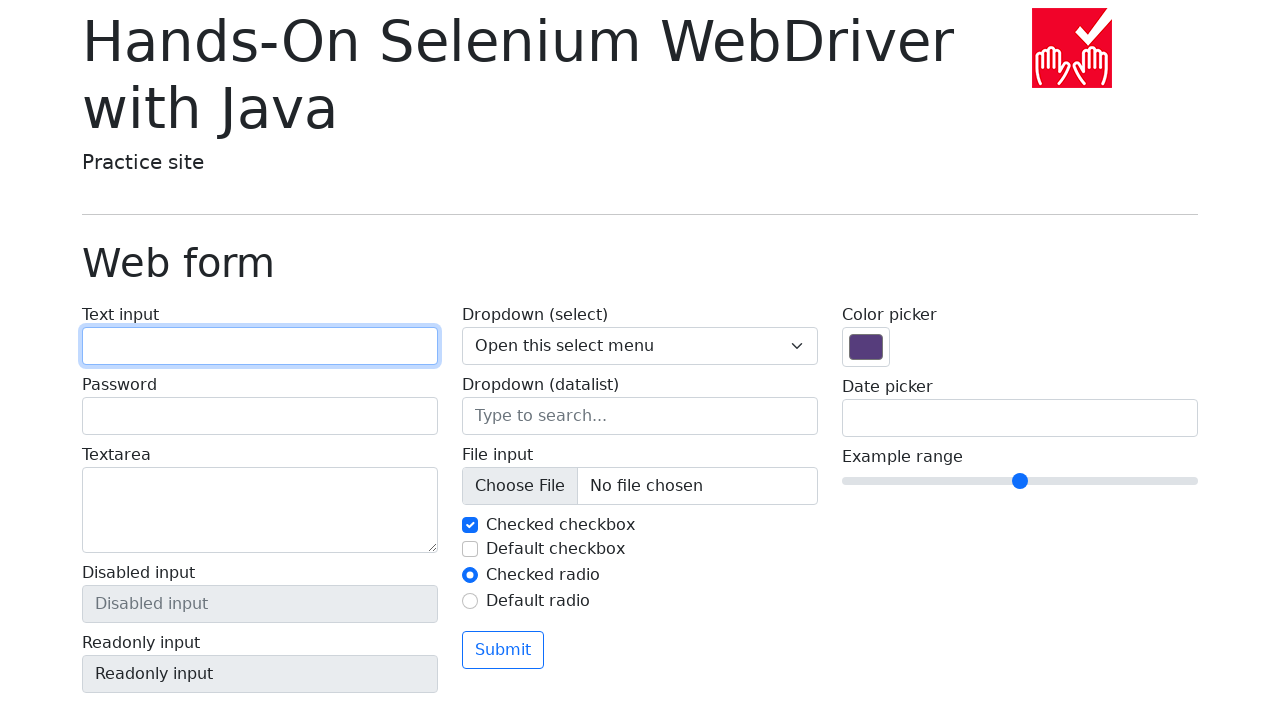